Tests community navigation by visiting the forum, blog, and swag store pages from the main Lichess homepage

Starting URL: https://lichess.org

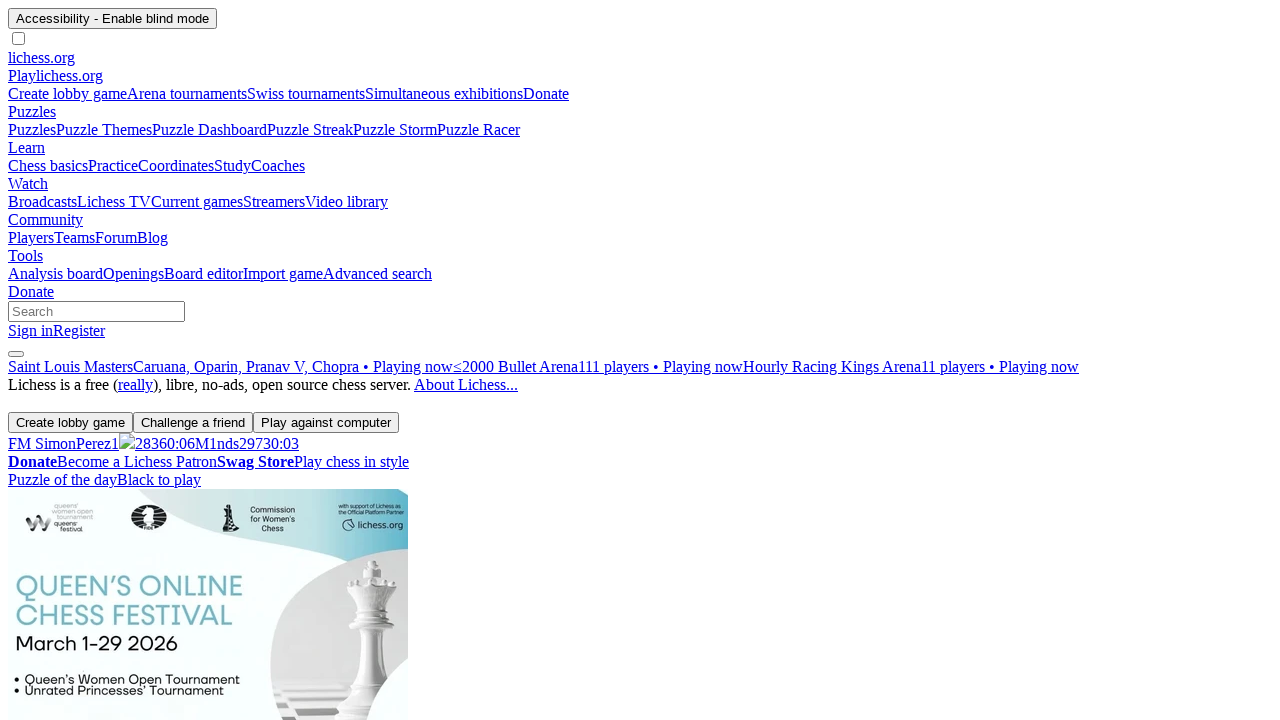

Hovered over Community tab at (46, 220) on a[href='/player']
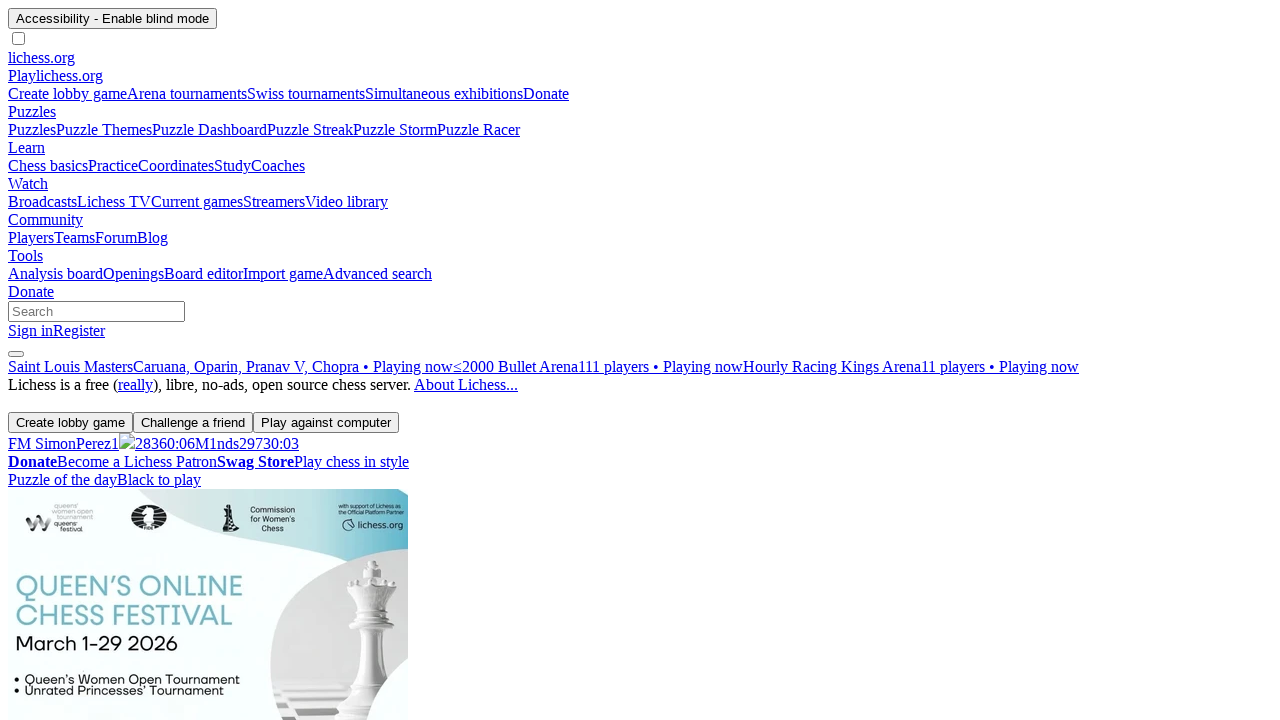

Clicked on Forum link at (116, 238) on a[href='/forum']
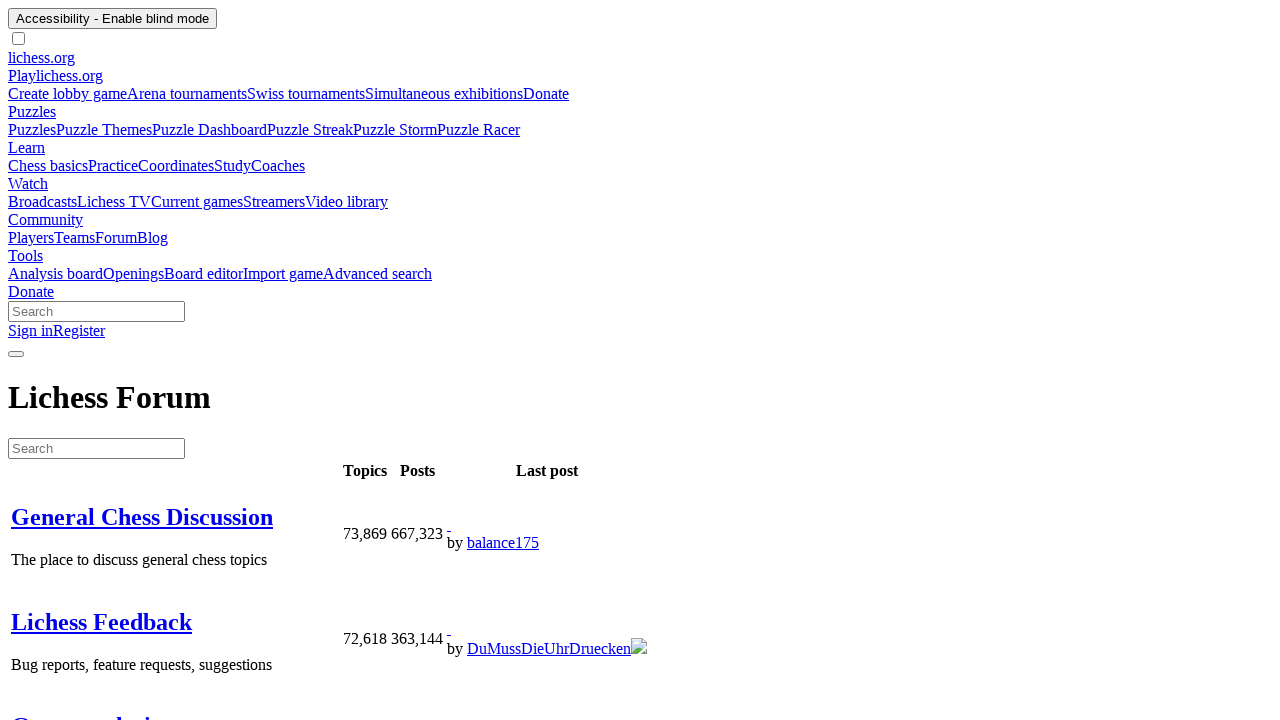

Forum page loaded successfully
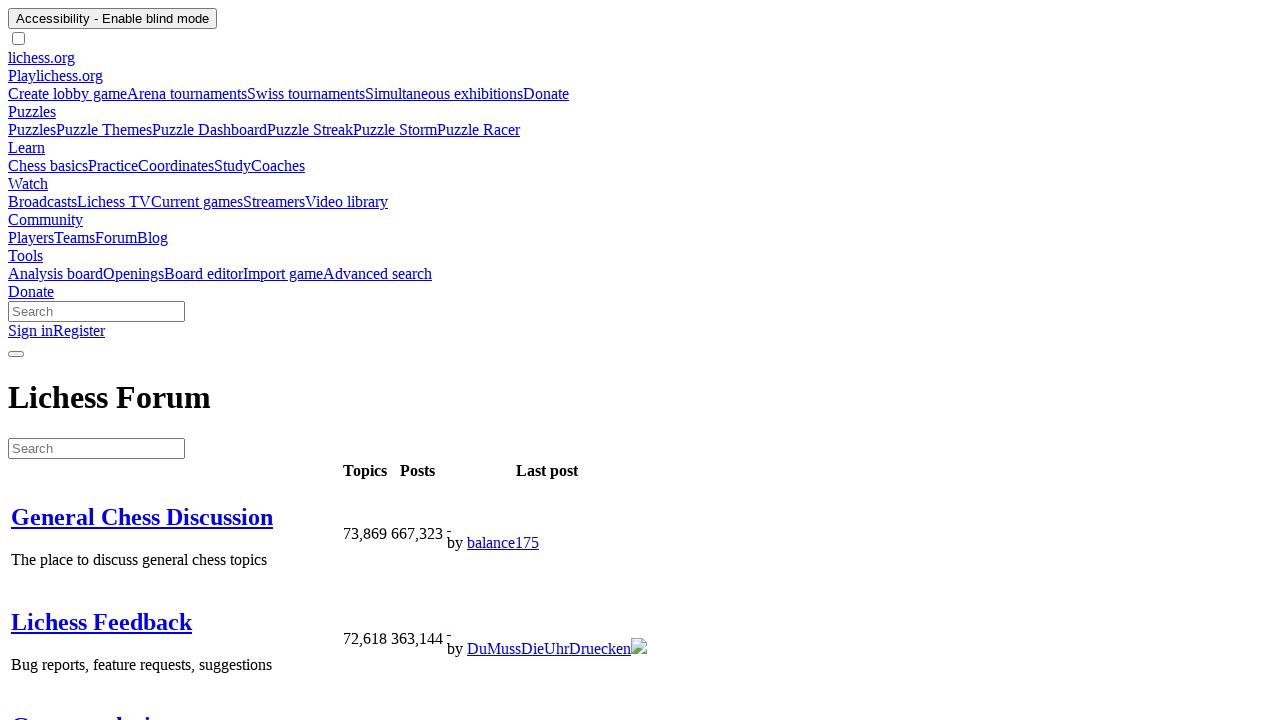

Hovered over Community tab again at (46, 220) on a[href='/player']
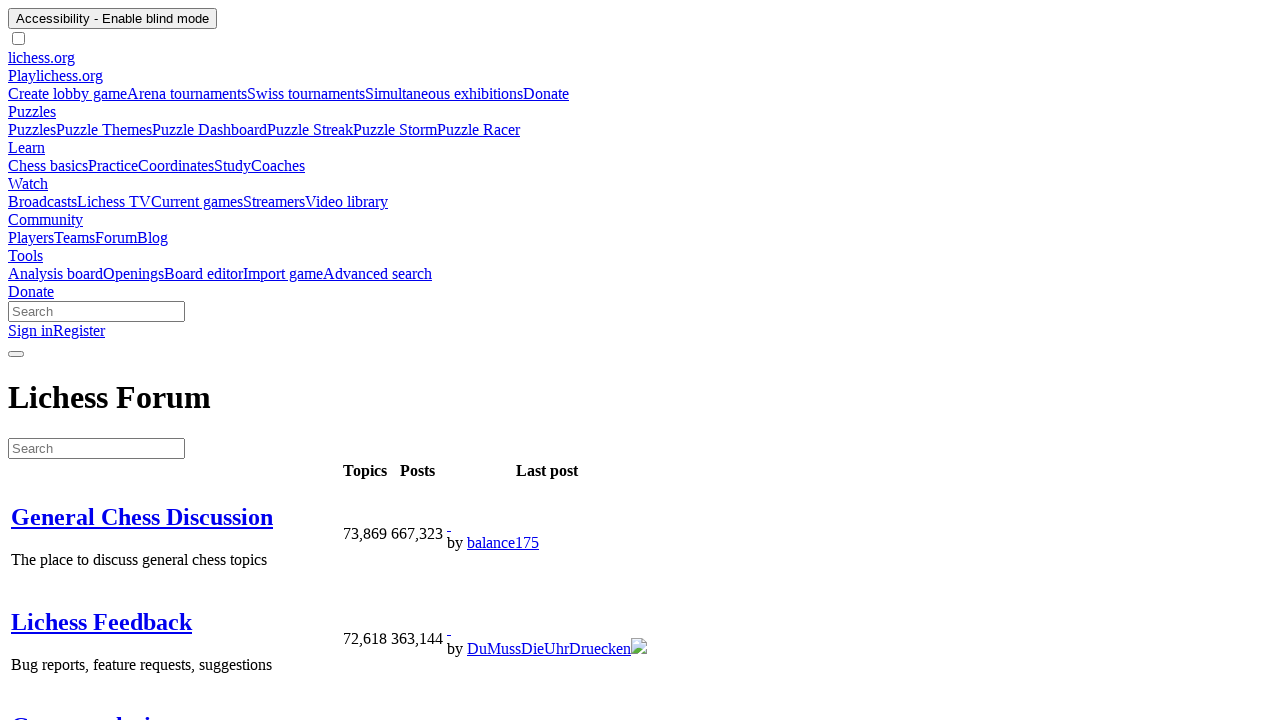

Clicked on Blog link from community menu at (152, 238) on a[href='/blog/community']
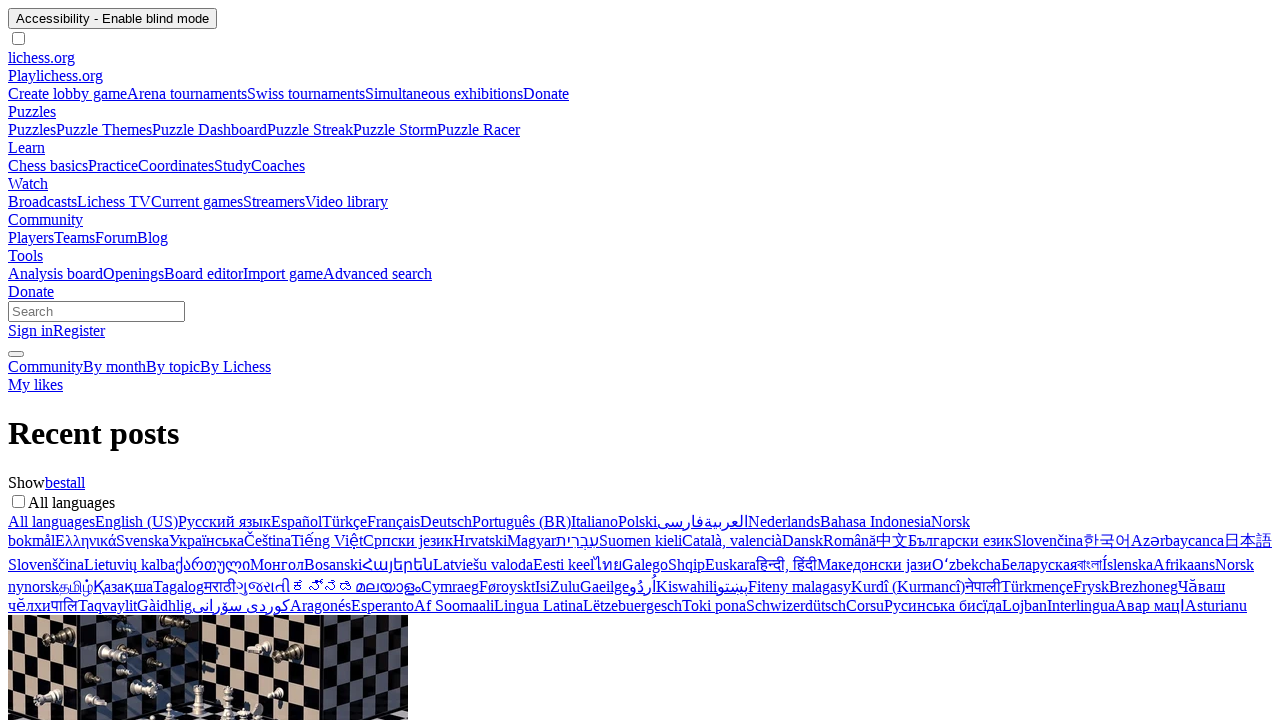

Waited for blog page to load
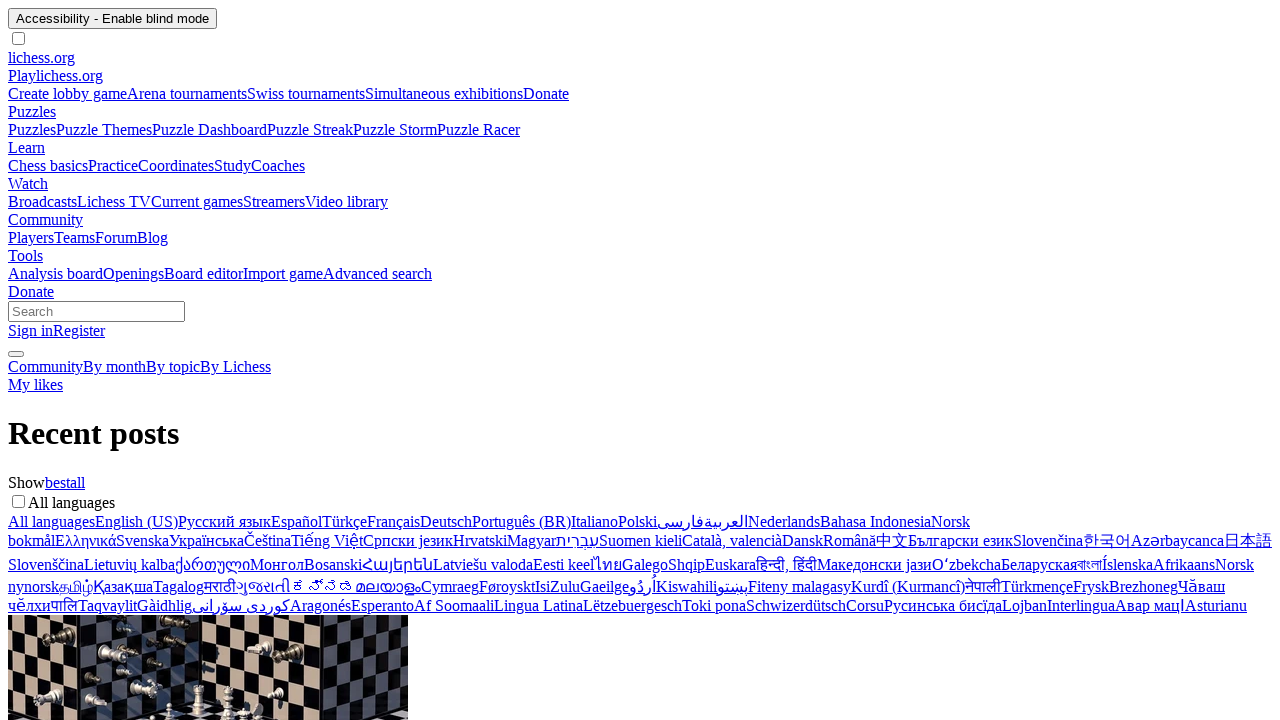

Clicked home link to return to Lichess homepage at (640, 58) on a[href='/']
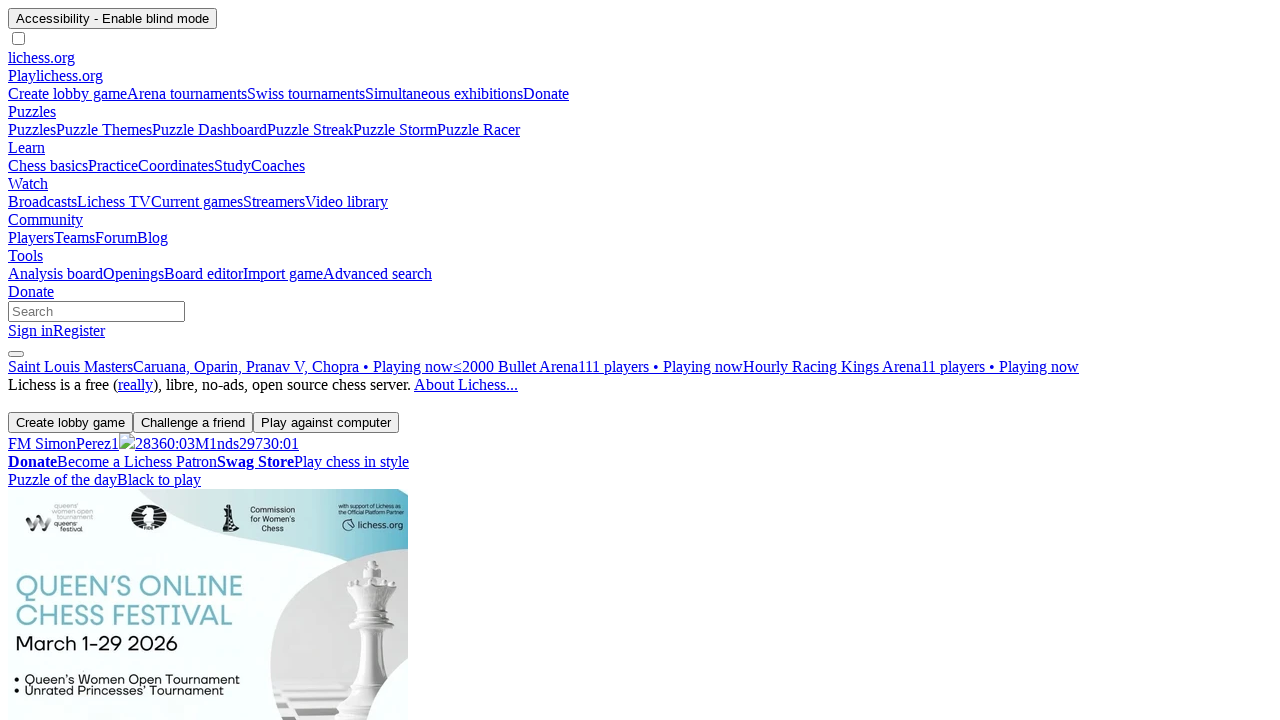

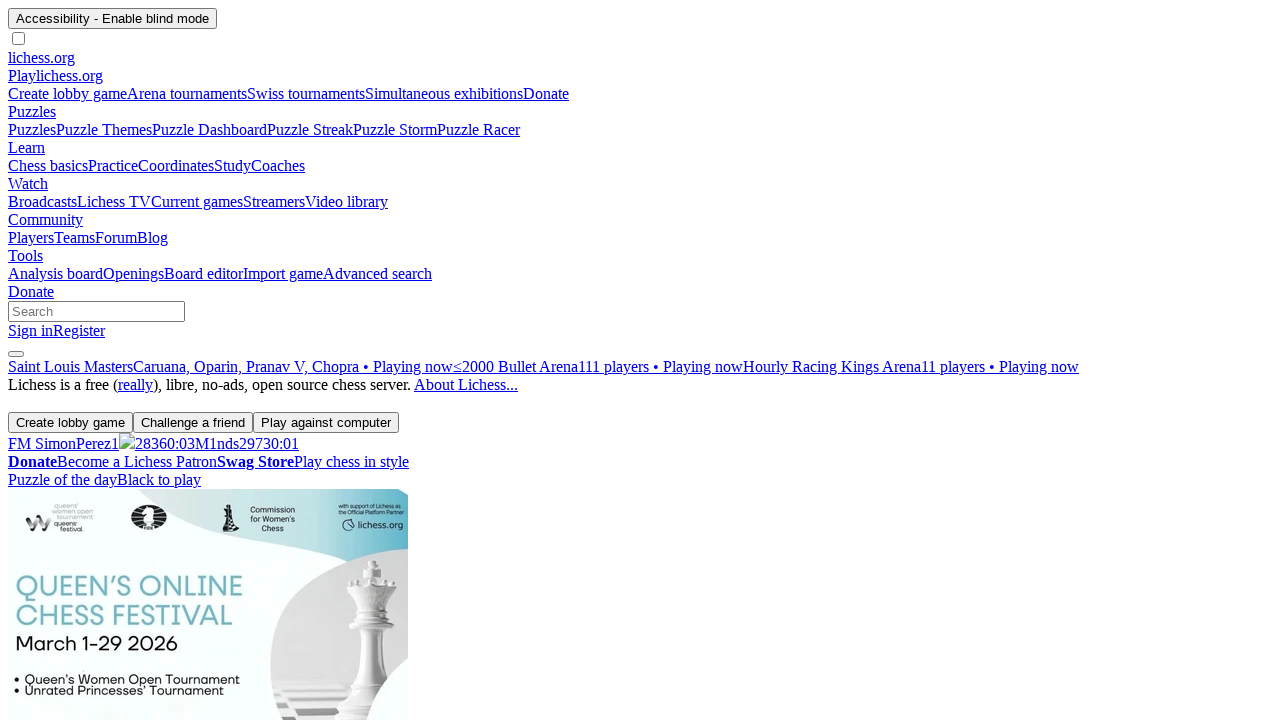